Tests triangle type calculator with invalid input for side 1 (non-numeric)

Starting URL: https://testpages.eviltester.com/styled/apps/triangle/triangle001.html

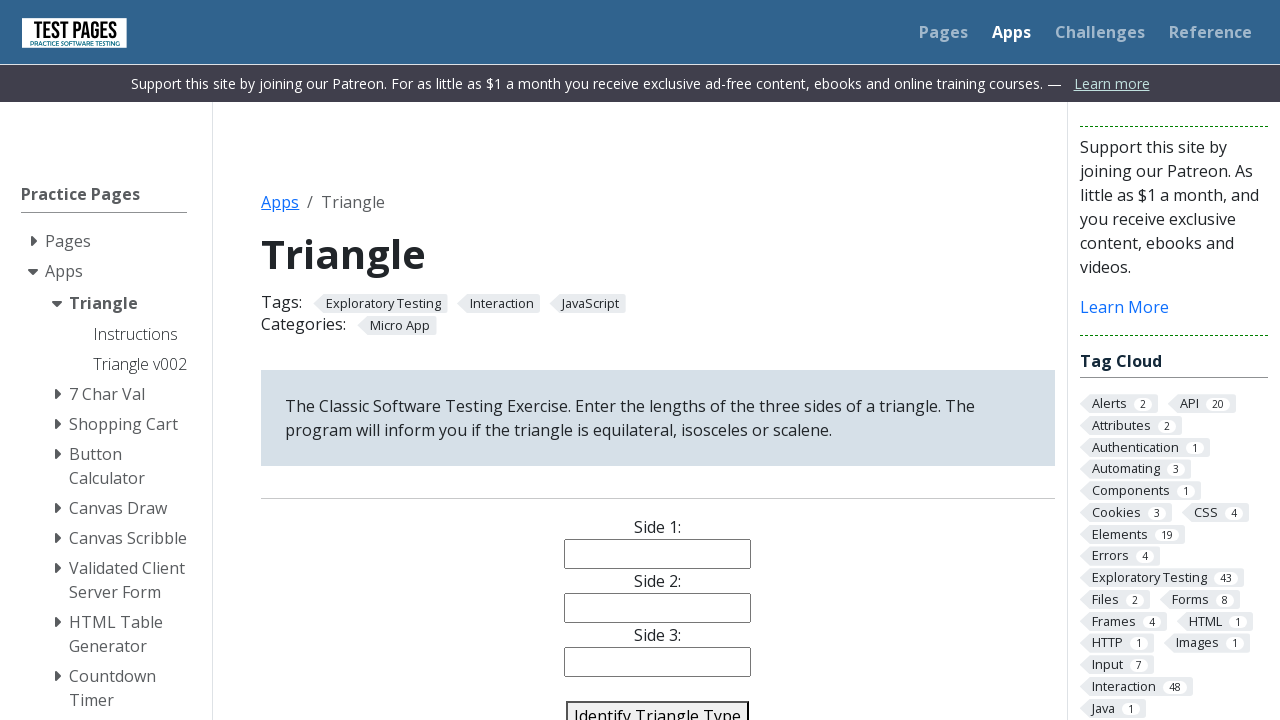

Filled side 1 field with invalid non-numeric value 'g' on #side1
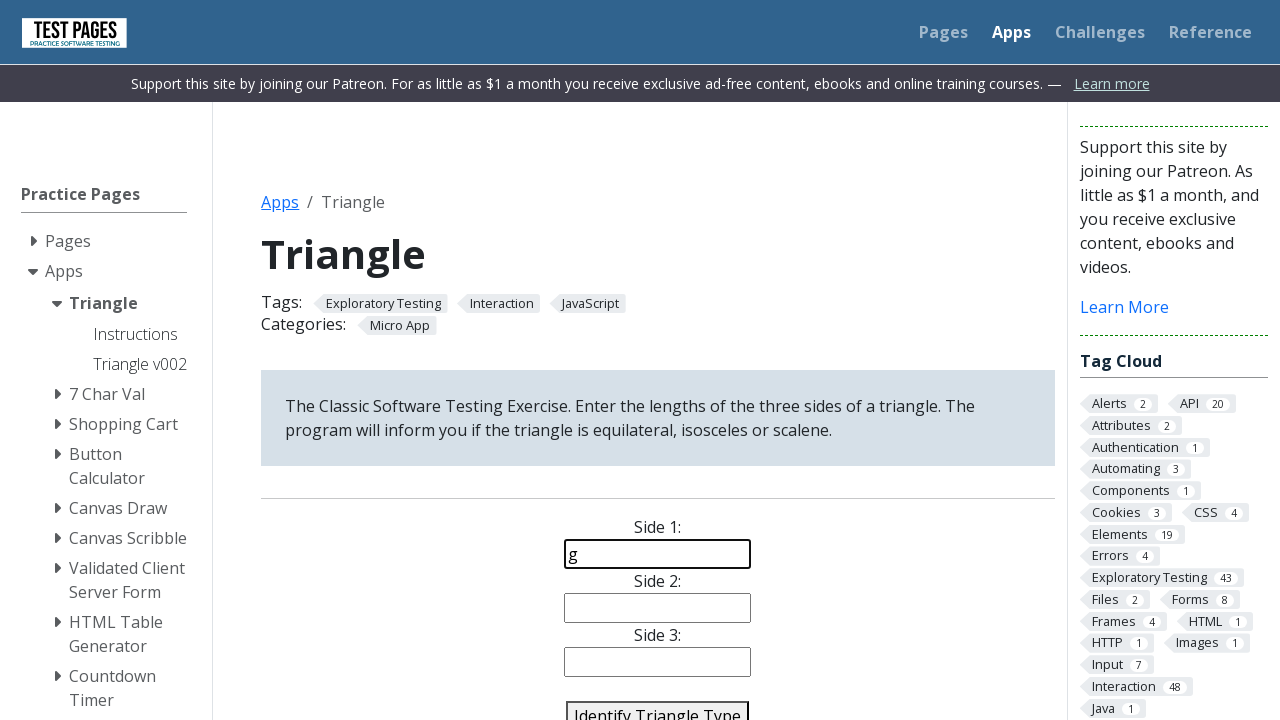

Filled side 2 field with value '3' on #side2
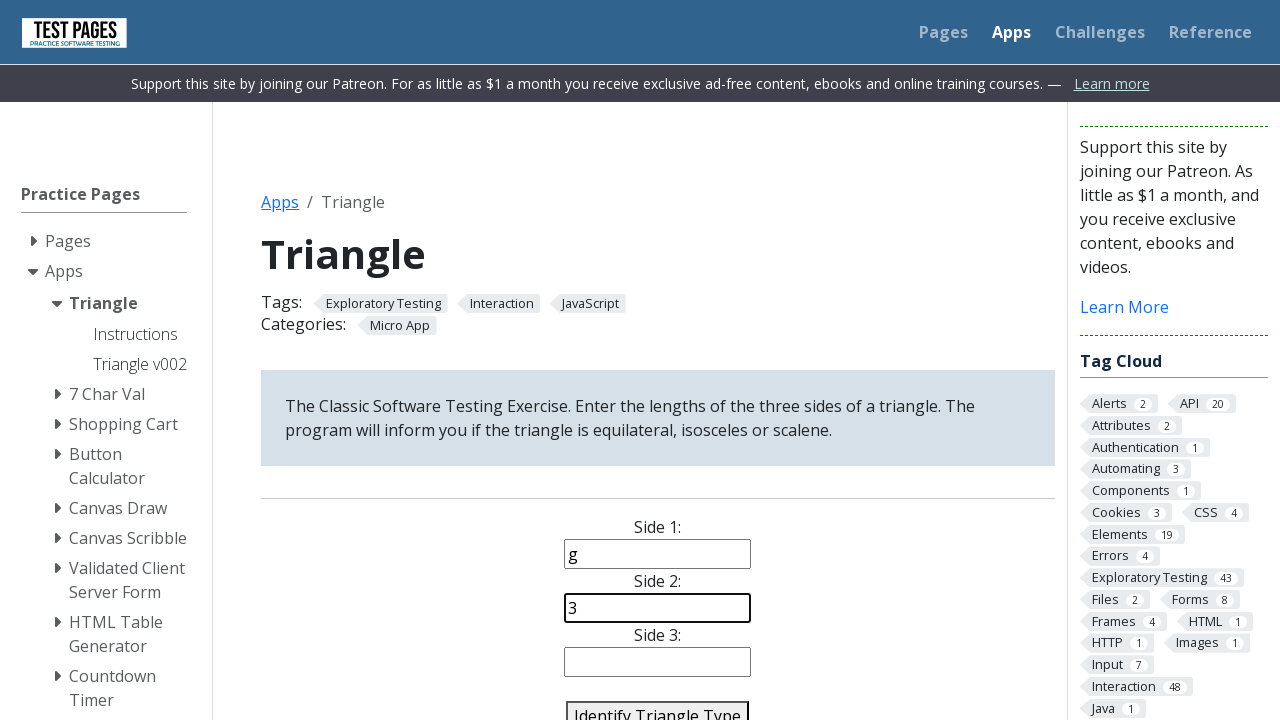

Filled side 3 field with value '4' on #side3
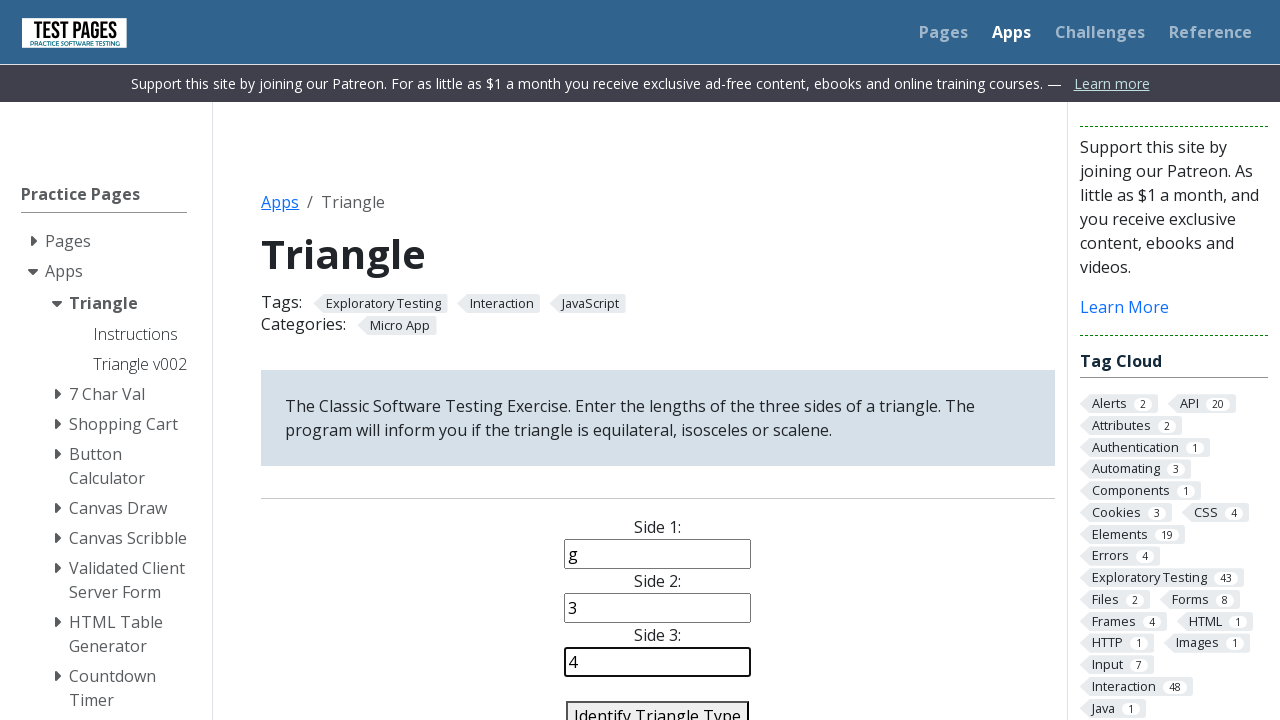

Clicked identify triangle button to validate inputs at (658, 705) on #identify-triangle-action
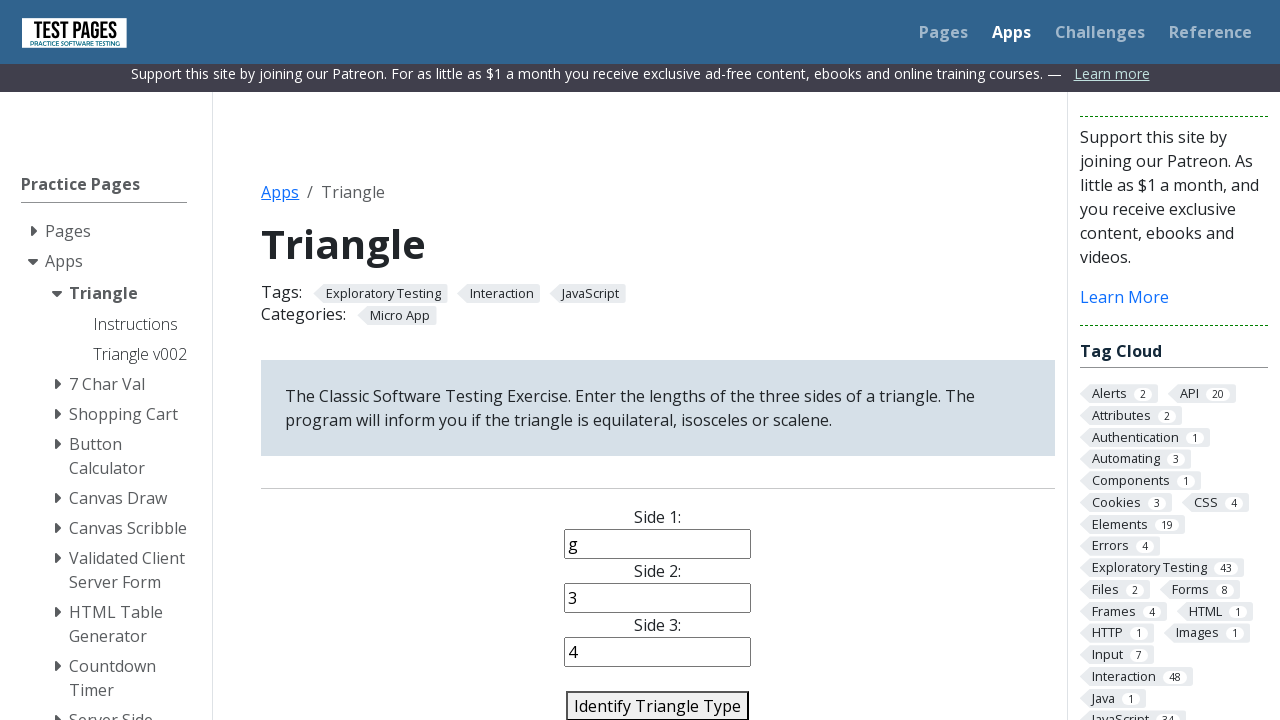

Verified error message 'Error: Side 1 is not a Number' is displayed for non-numeric side 1 input
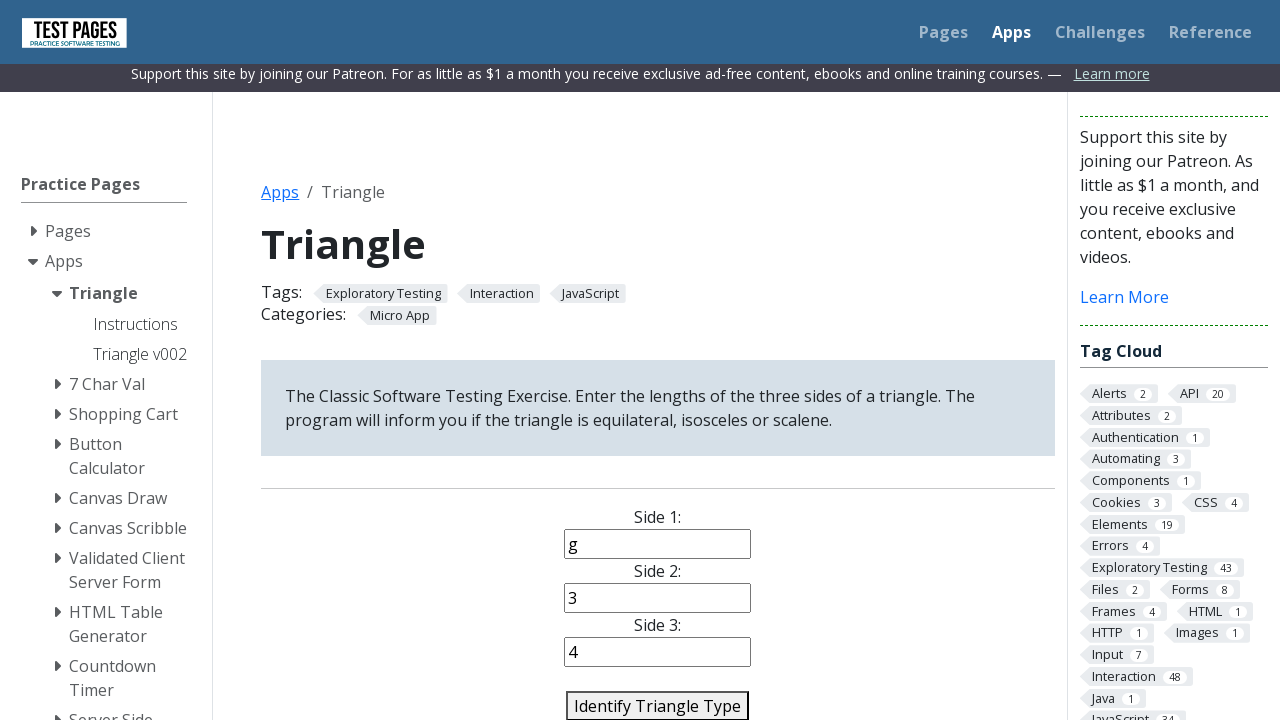

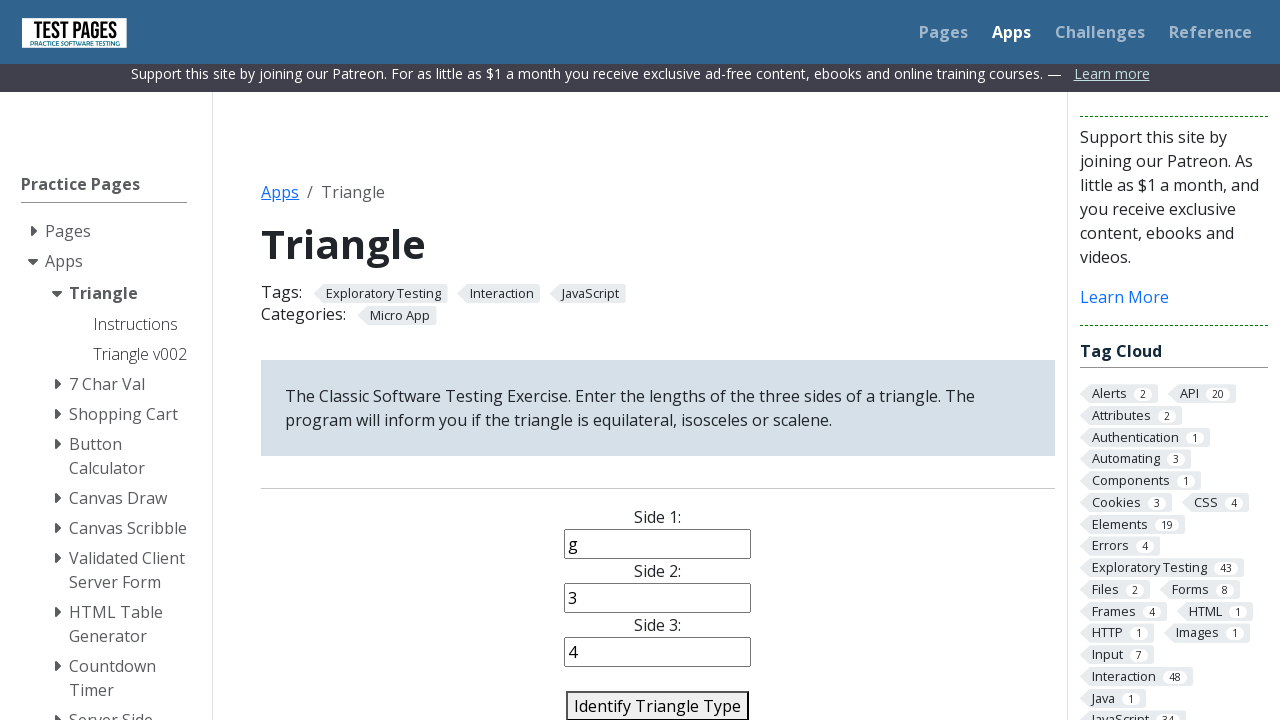